Tests dropdown menu functionality by clicking the dropdown button and selecting an item from the menu options

Starting URL: https://formy-project.herokuapp.com/dropdown

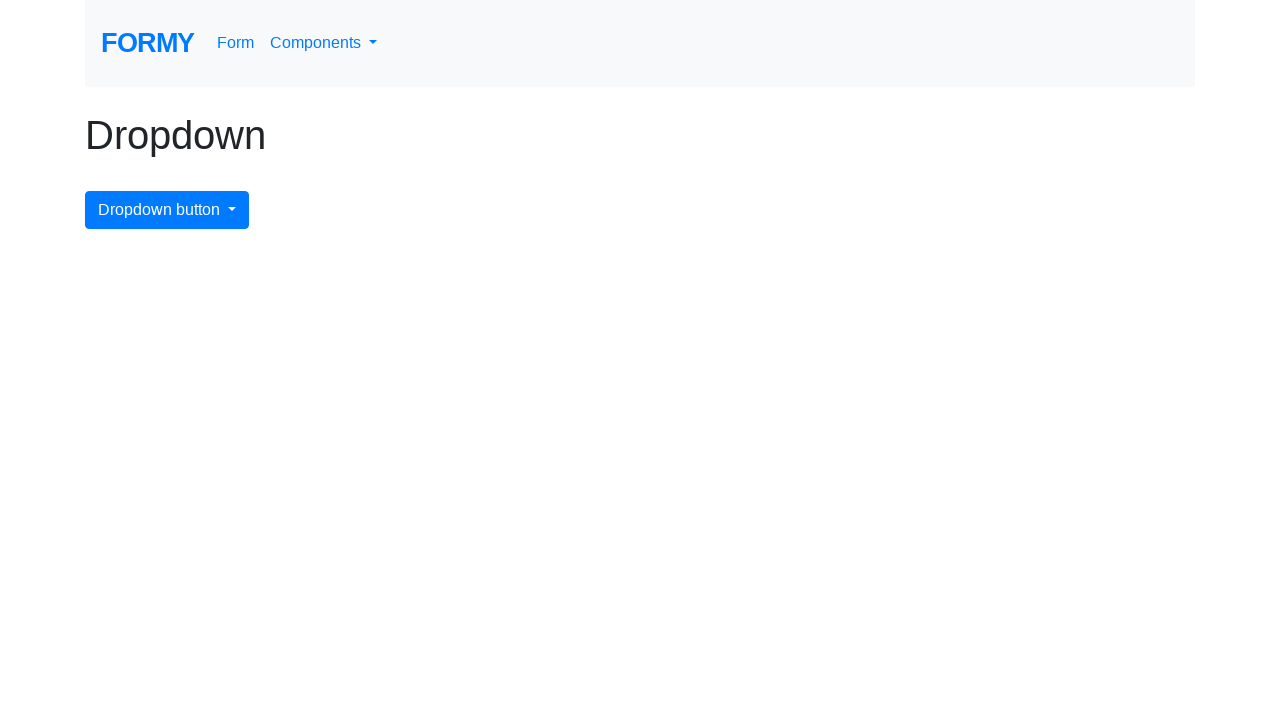

Clicked dropdown menu button at (167, 210) on #dropdownMenuButton
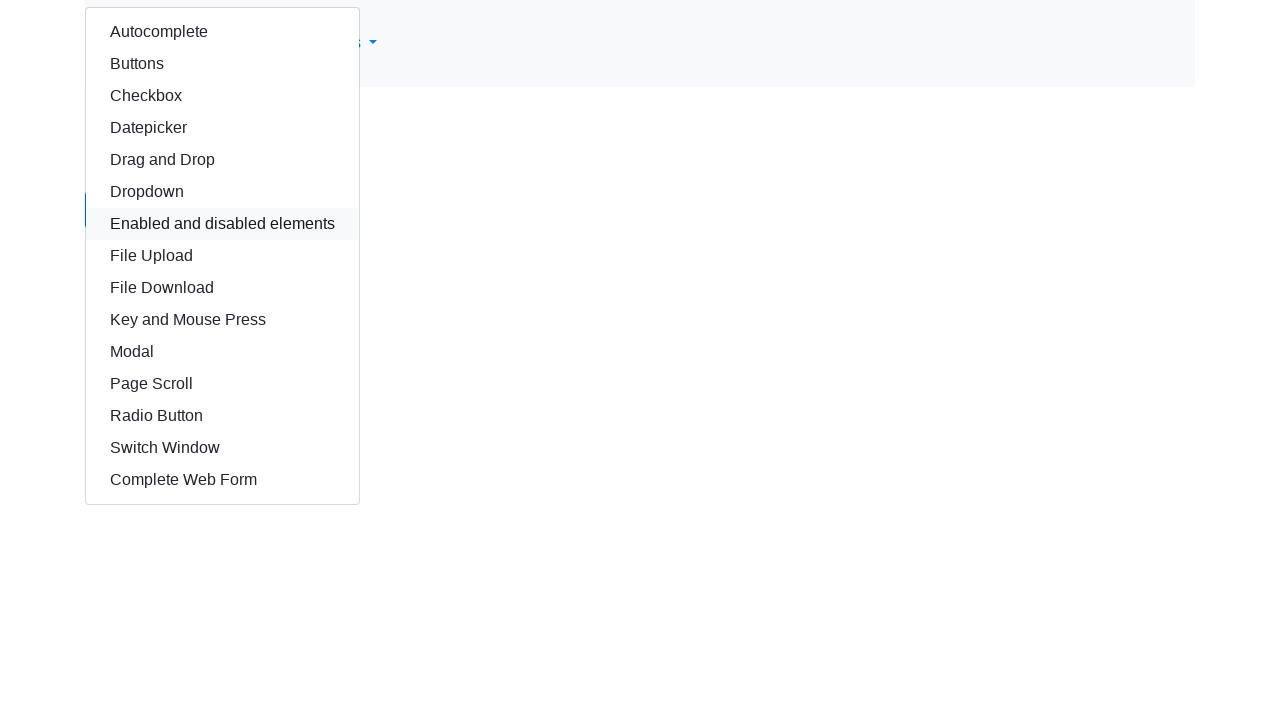

Selected Autocomplete option from dropdown menu at (222, 160) on xpath=//body/div[1]/div[1]/div[1]/a[5]
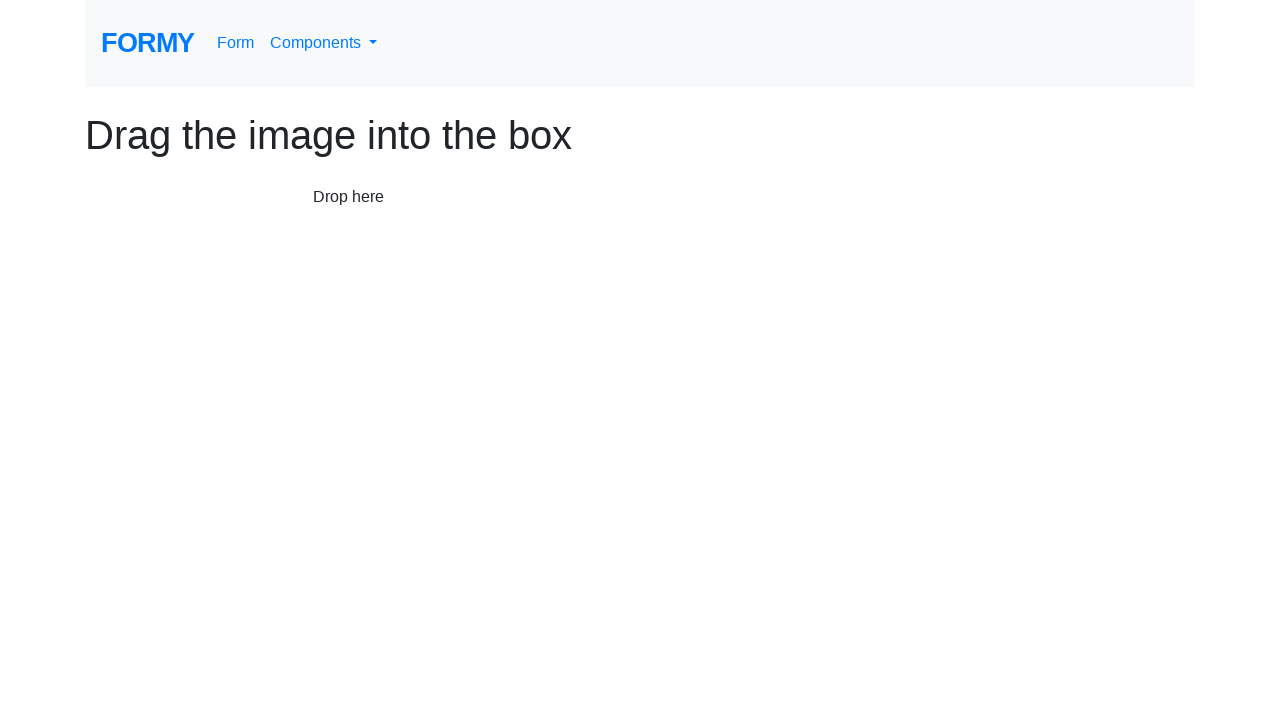

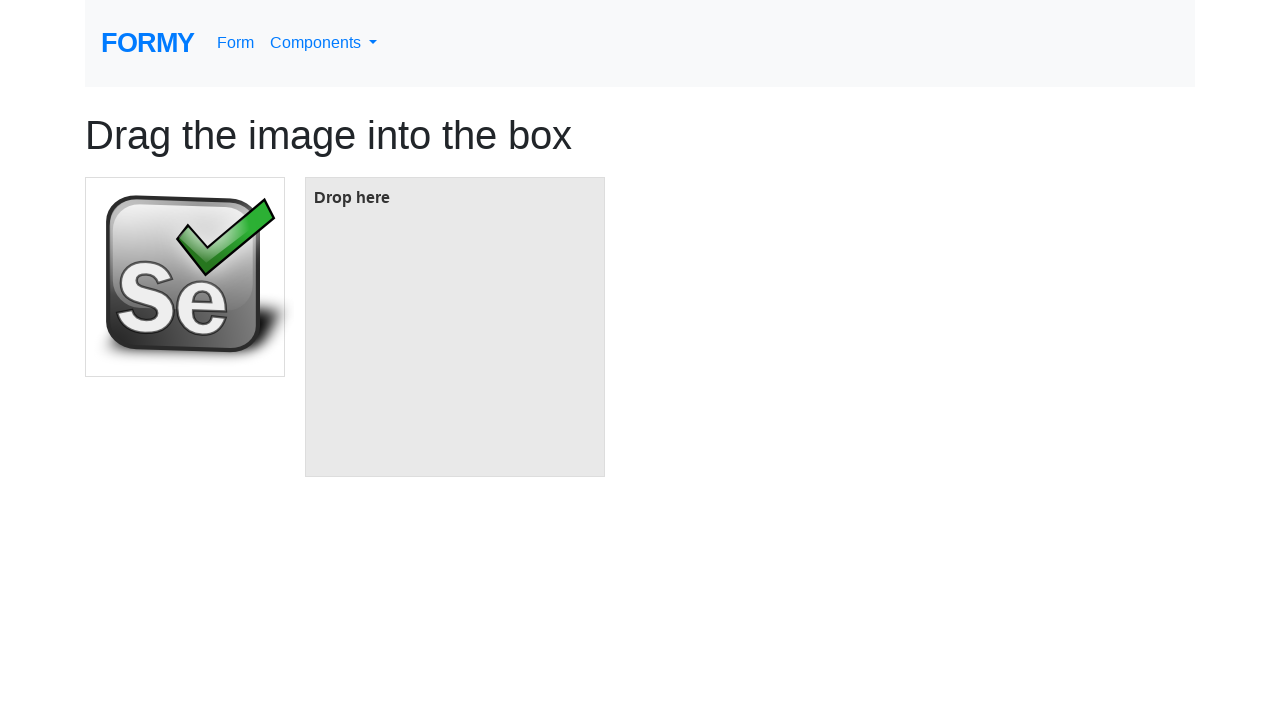